Tests a math challenge page by extracting a value from an image element's attribute, calculating a logarithmic function, filling in the answer, checking required checkboxes, and submitting the form.

Starting URL: http://suninjuly.github.io/get_attribute.html

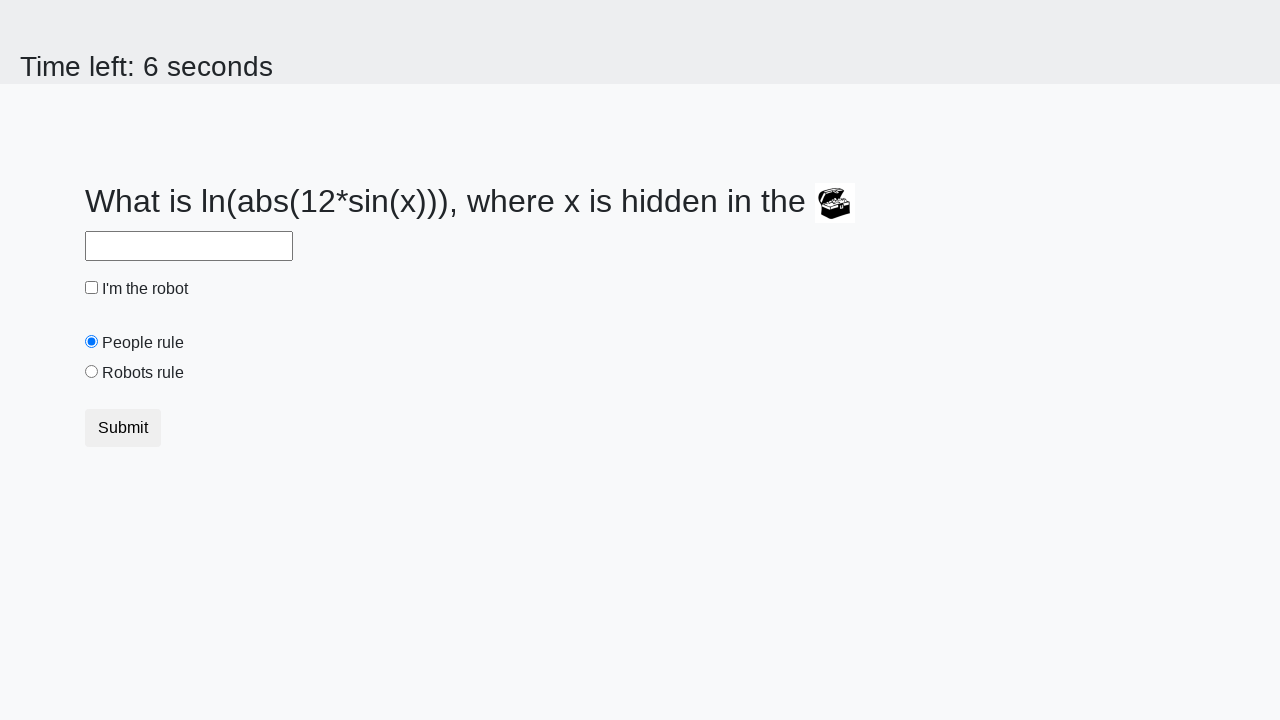

Located treasure image element
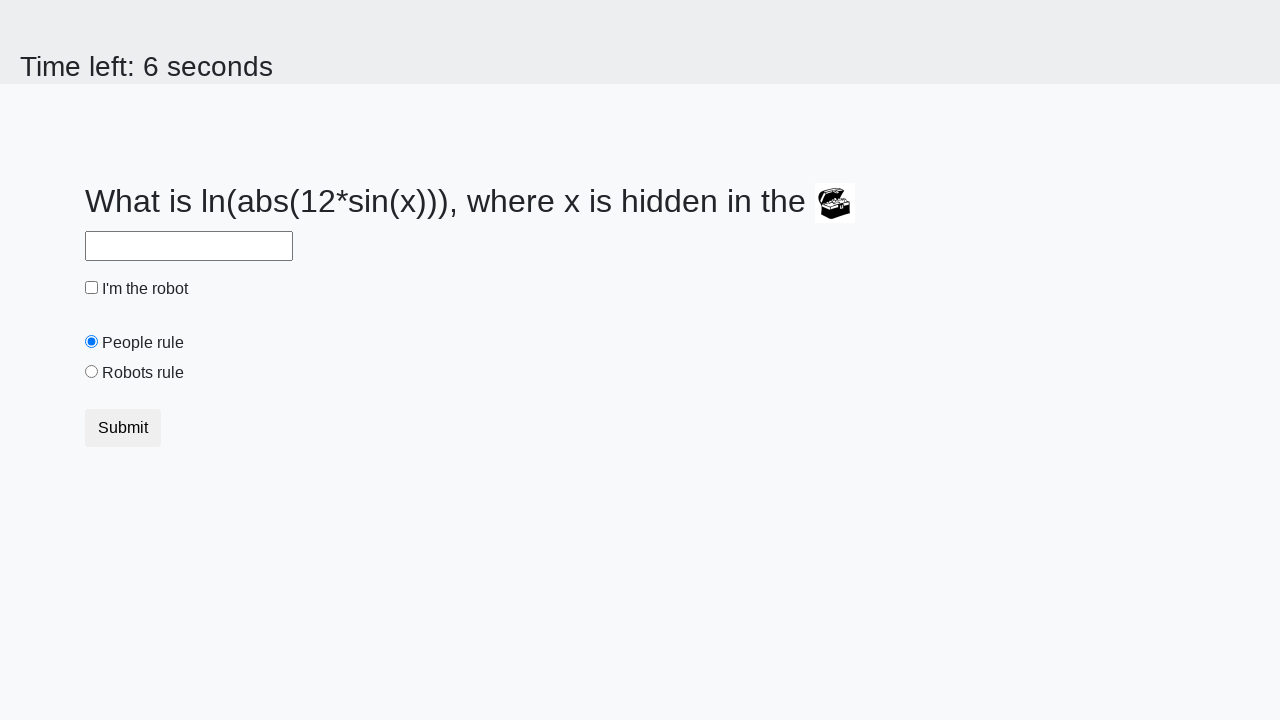

Extracted valuex attribute from treasure image: 975
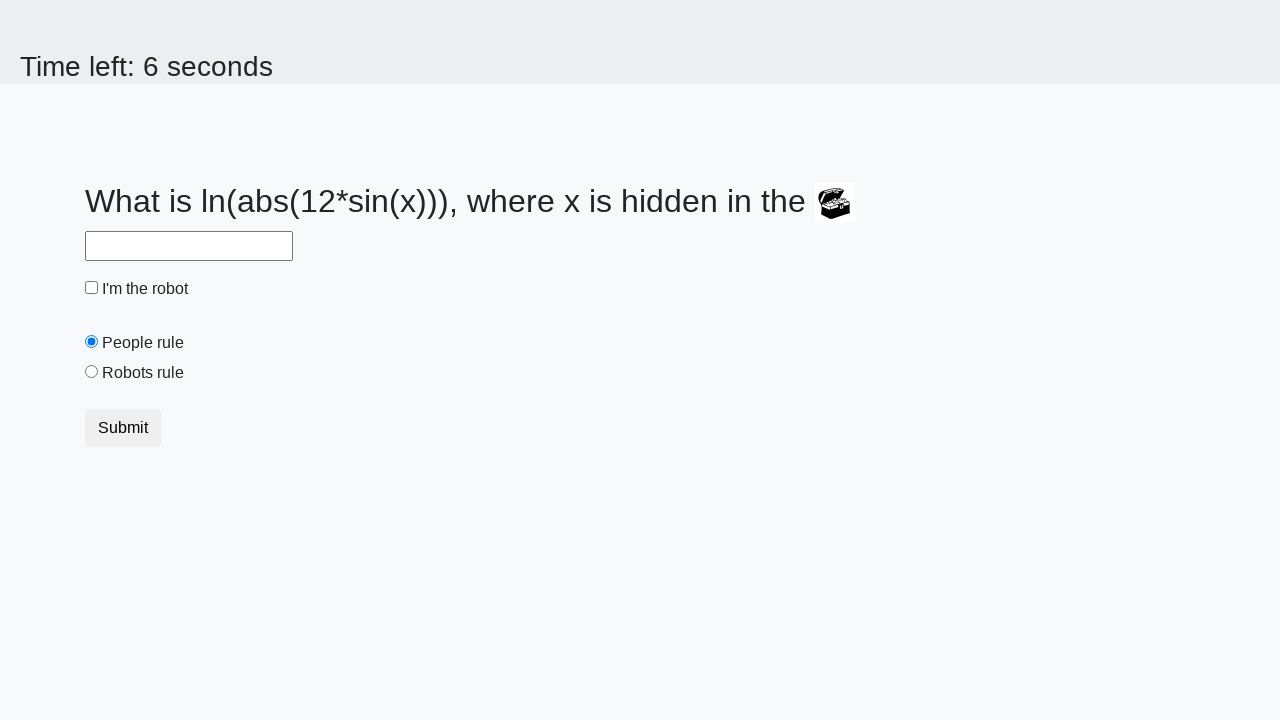

Calculated logarithmic function result: 2.372898734167308
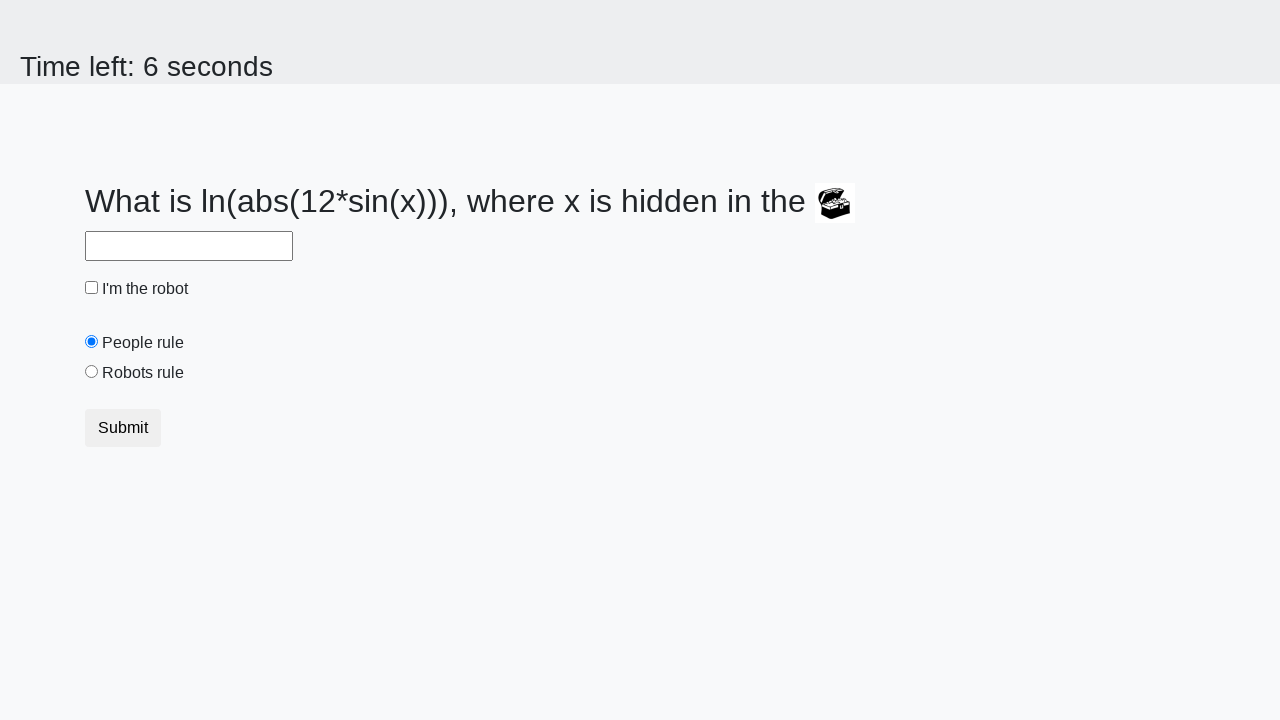

Filled answer field with calculated value: 2.372898734167308 on #answer
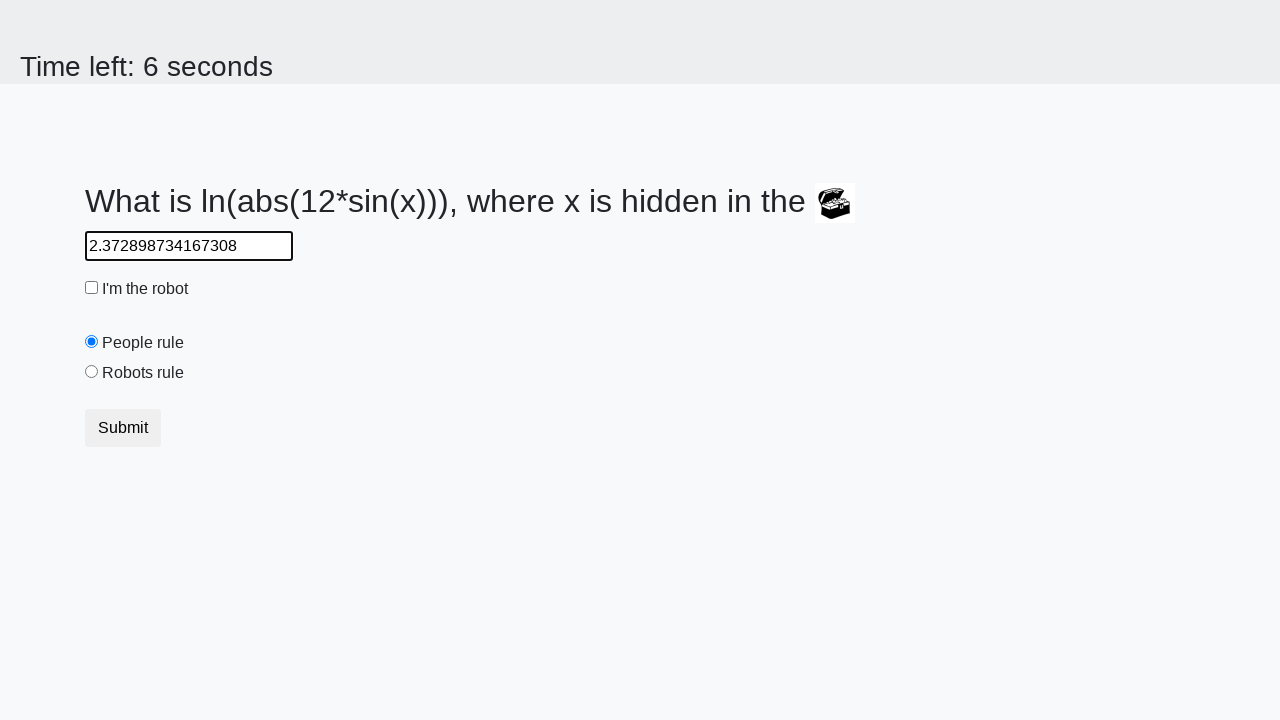

Checked robot checkbox at (92, 288) on #robotCheckbox
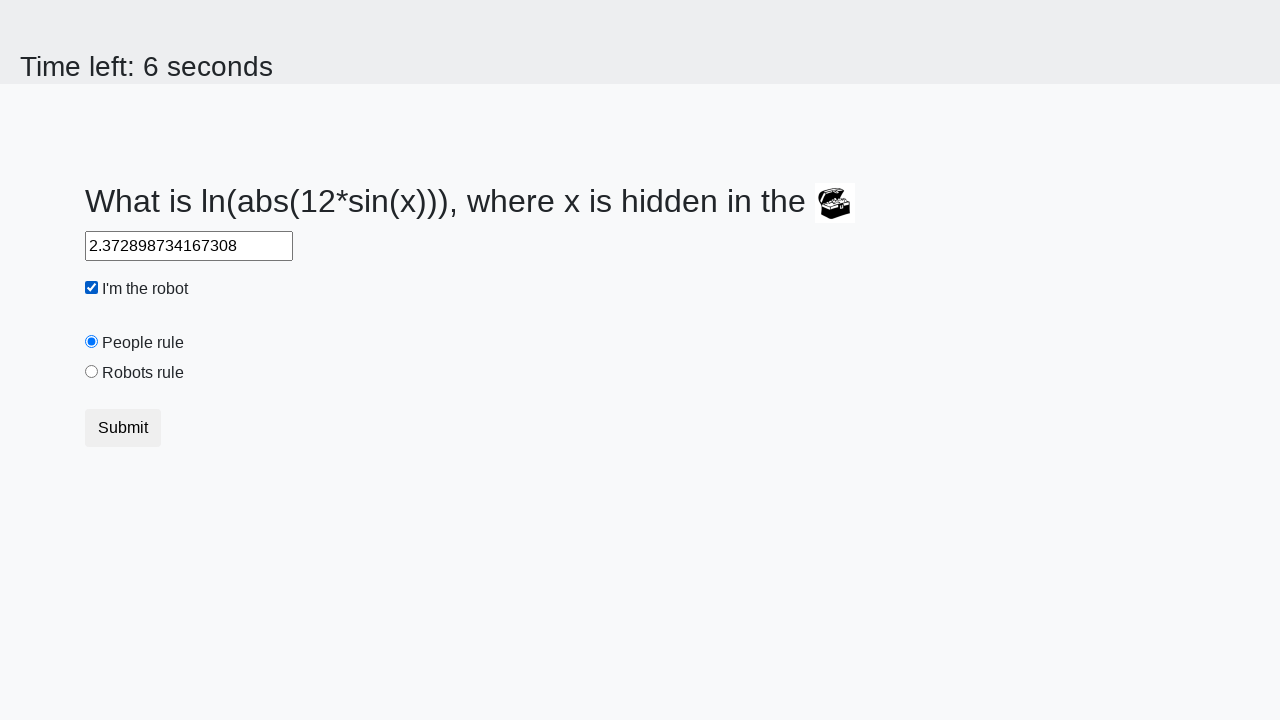

Checked robots rule checkbox at (92, 372) on #robotsRule
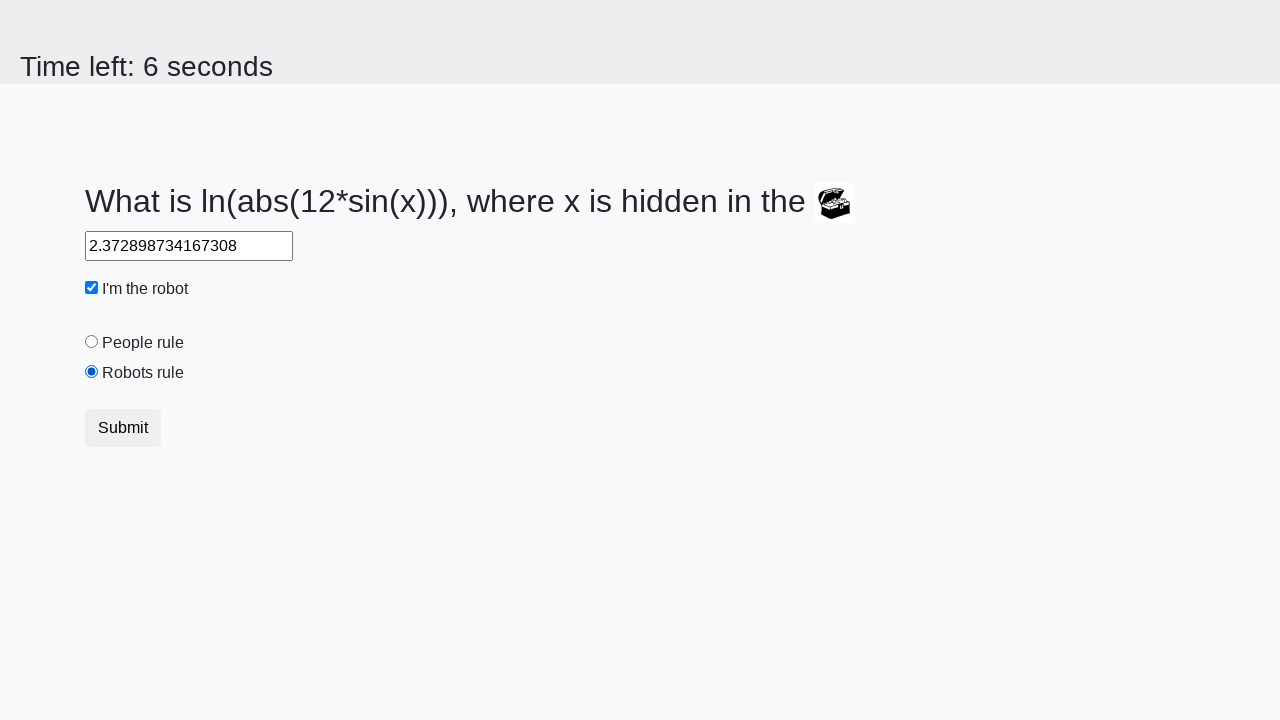

Clicked submit button to submit form at (123, 428) on button[class]
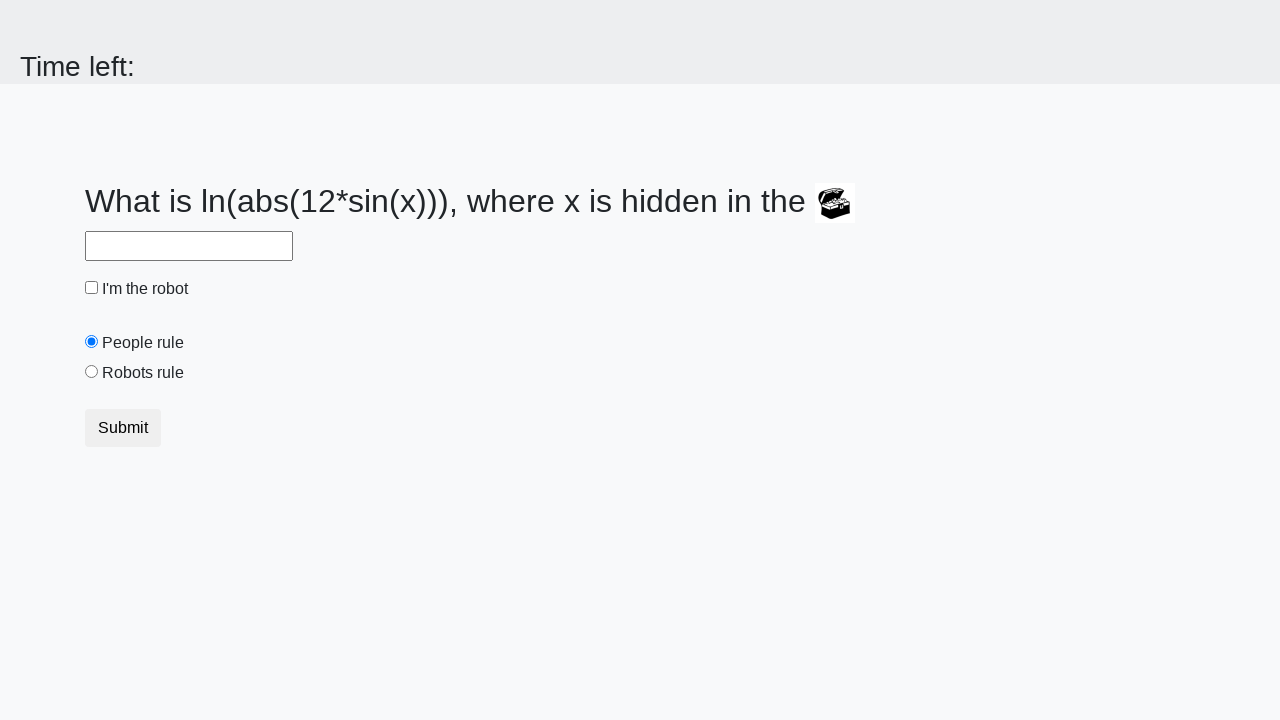

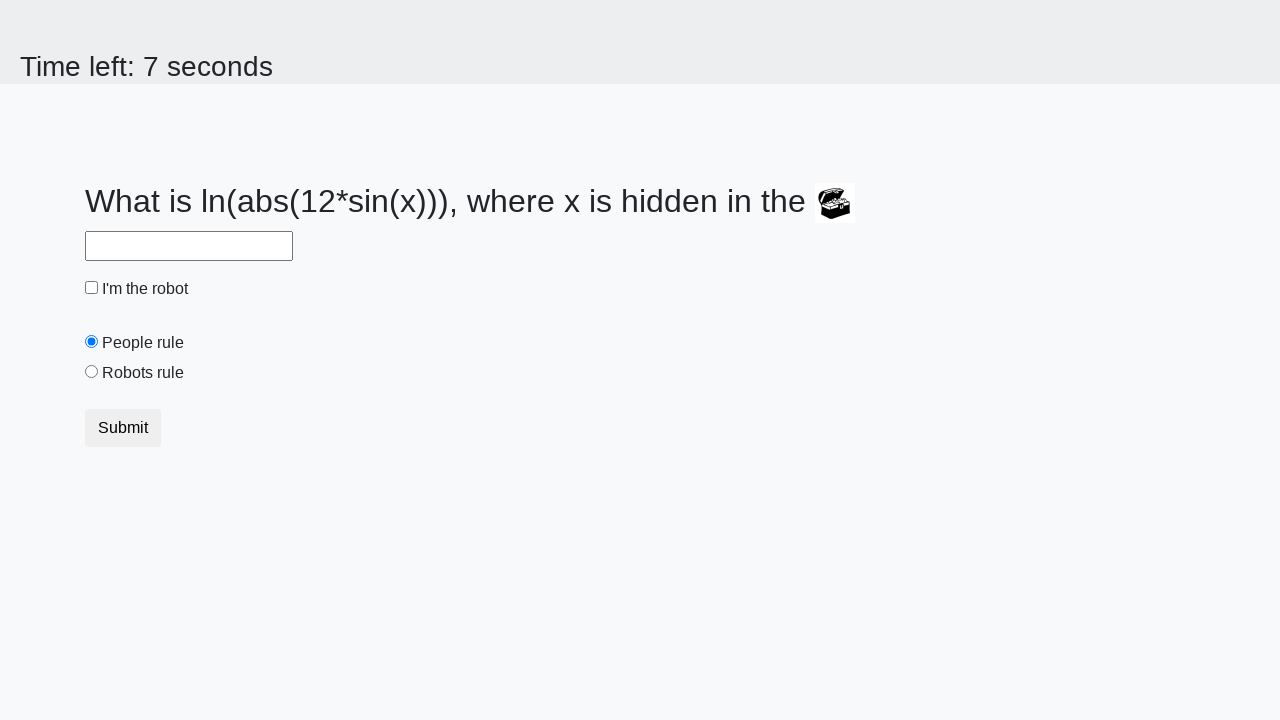